Tests the Smogon Pokemon database by navigating to a Pokemon's page and clicking the Export button to reveal the set data textarea

Starting URL: https://www.smogon.com/dex/sv/pokemon/pikachu/ou/

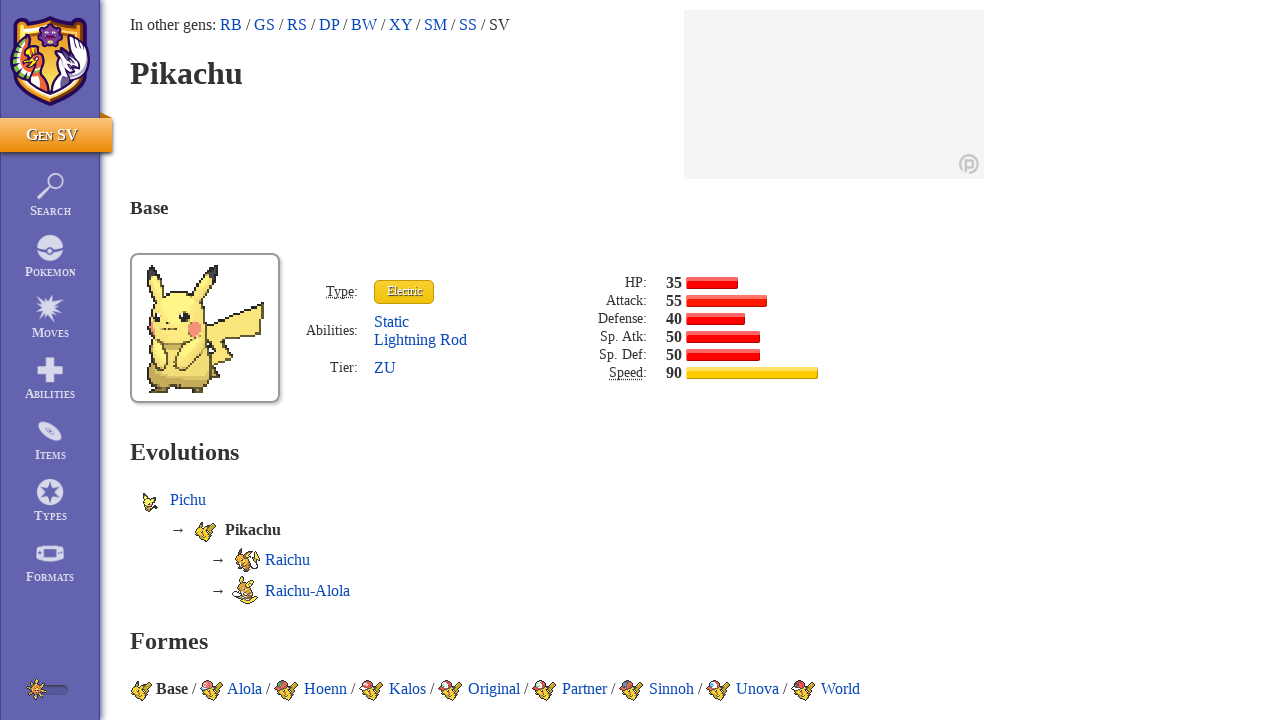

Waited for Export button to load
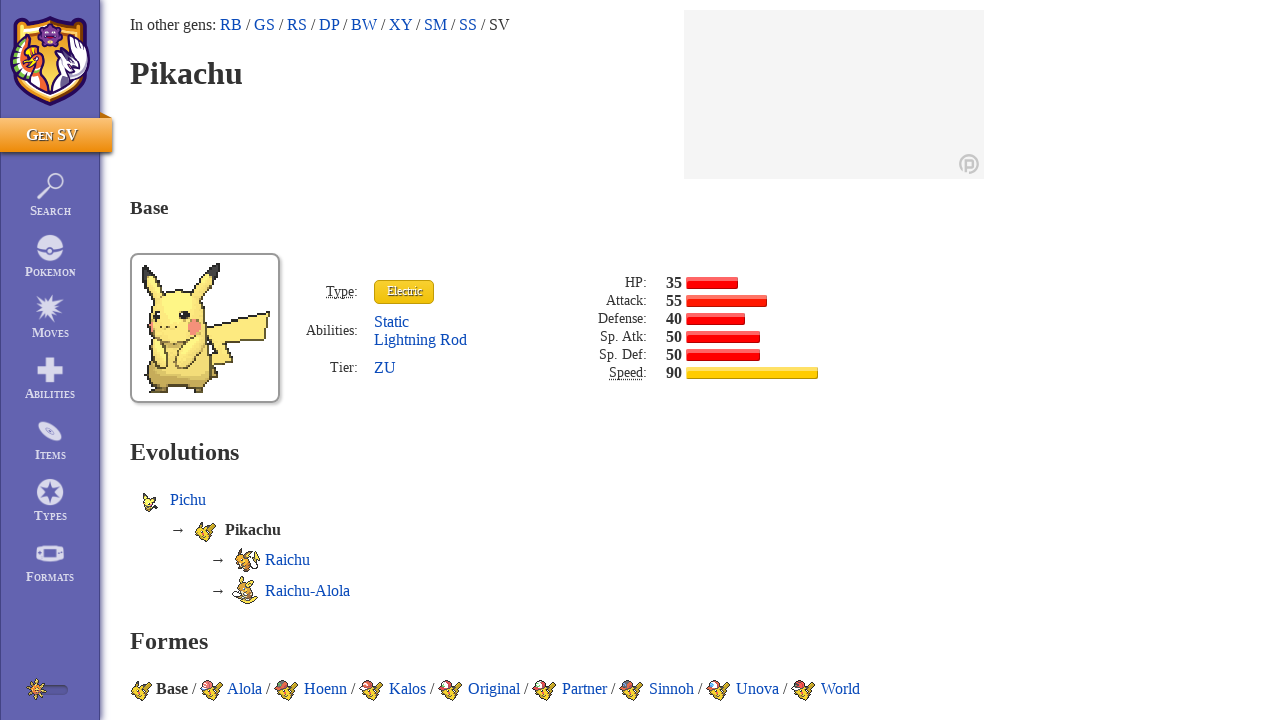

Clicked the Export button to reveal set data at (954, 361) on .ExportButton
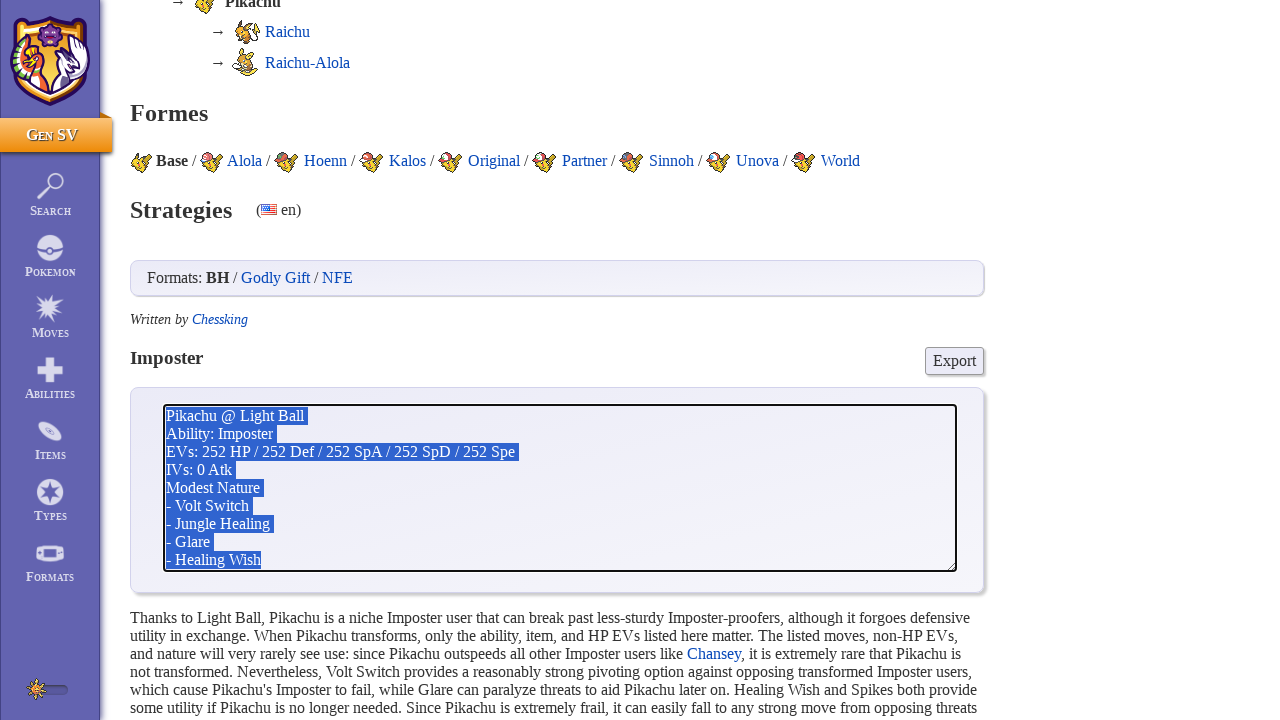

Set data textarea appeared after export
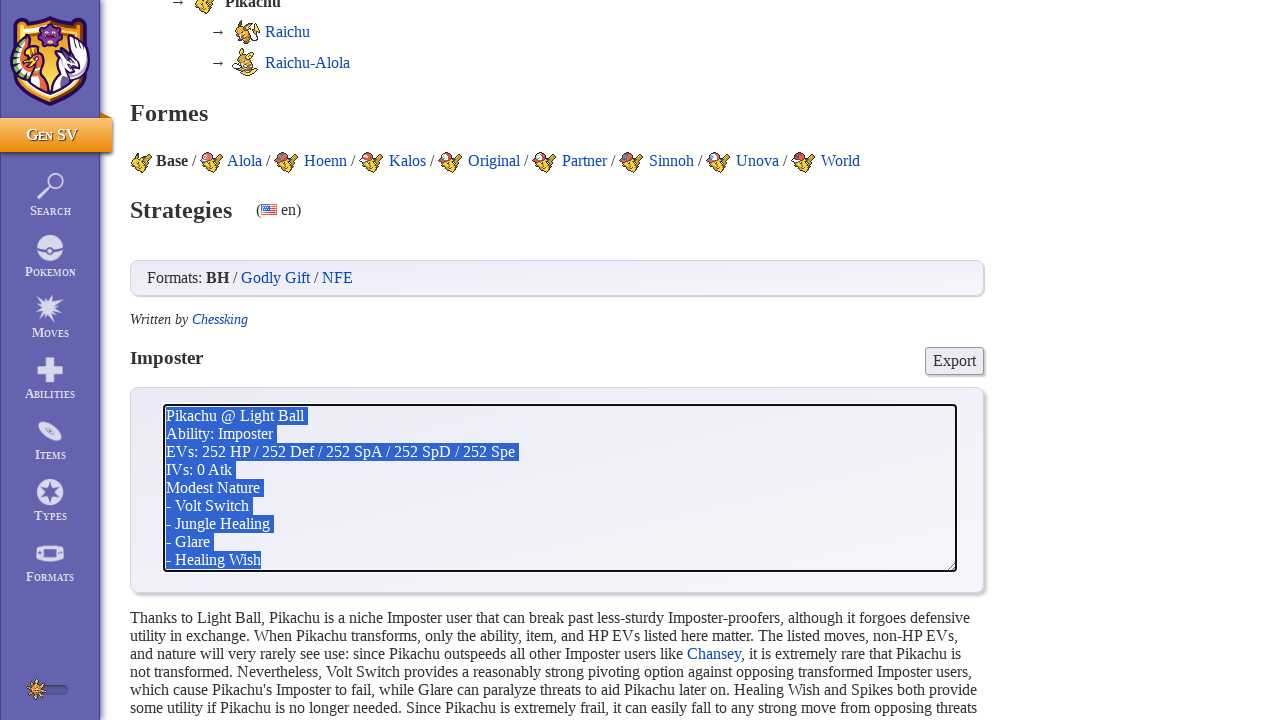

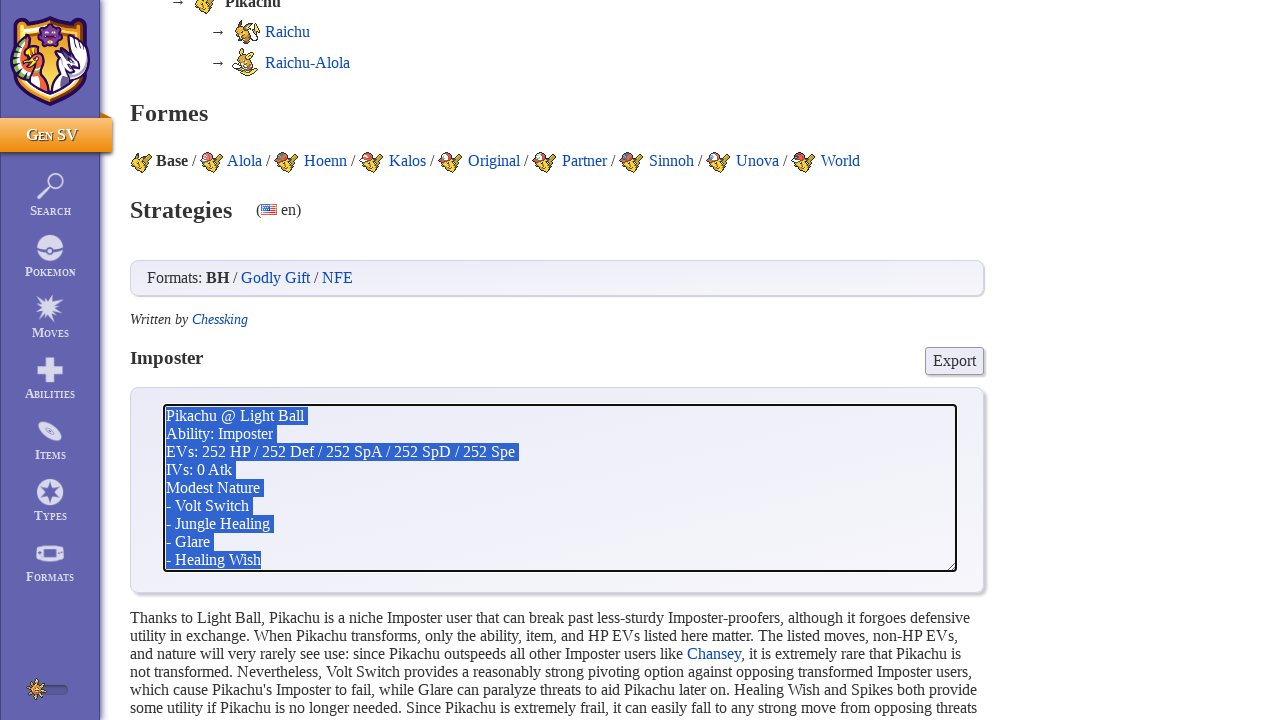